Solves a math problem by extracting a value from an element attribute, calculating the result, and submitting a form with checkboxes

Starting URL: http://suninjuly.github.io/get_attribute.html

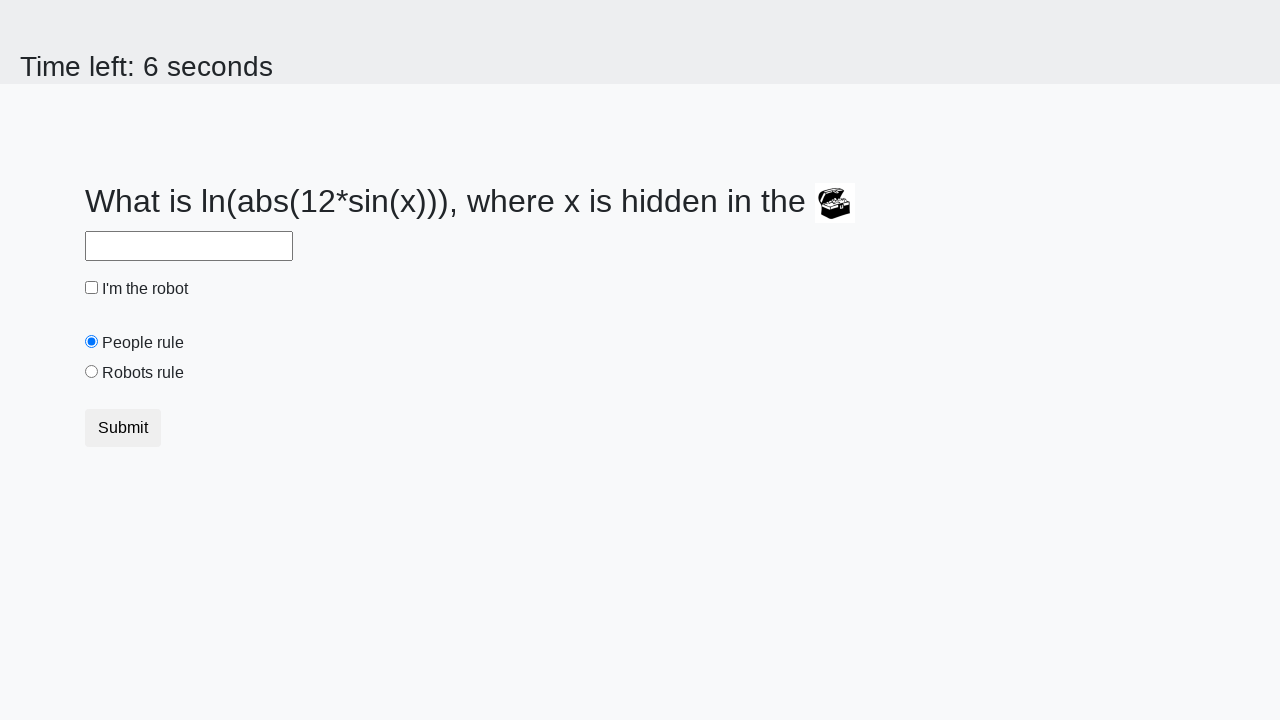

Extracted valuex attribute from treasure element
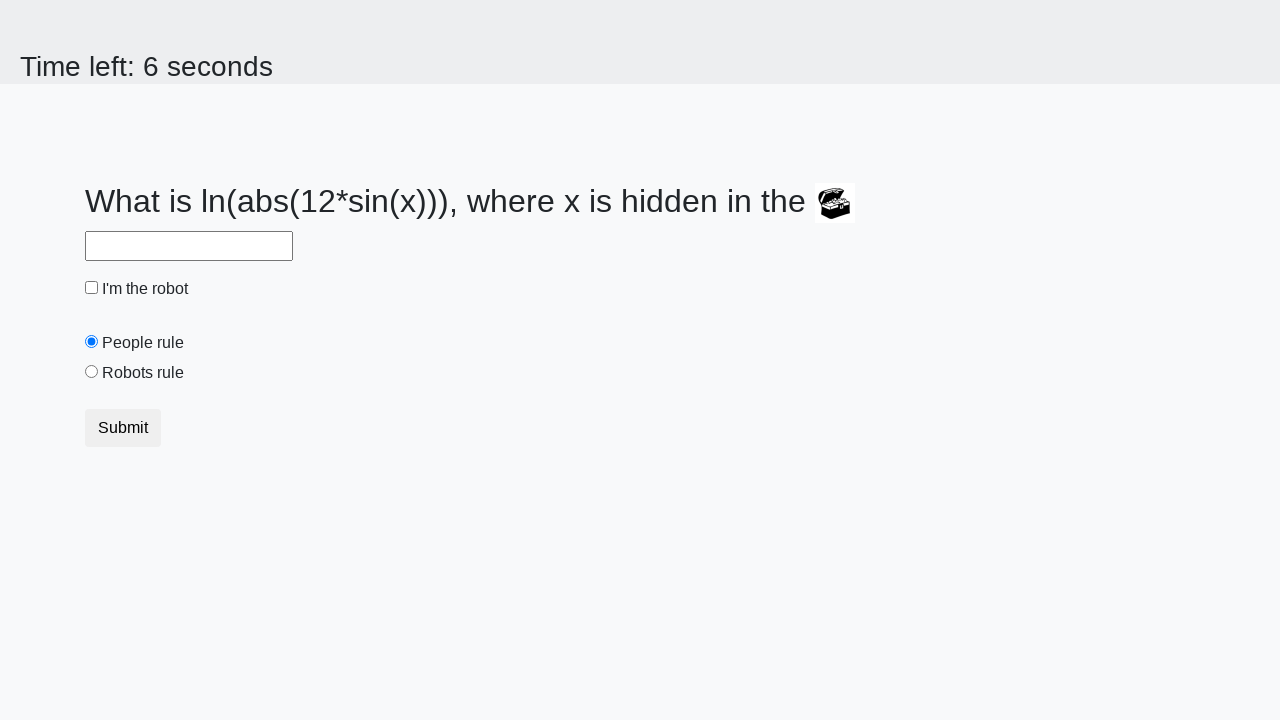

Calculated math result using extracted value
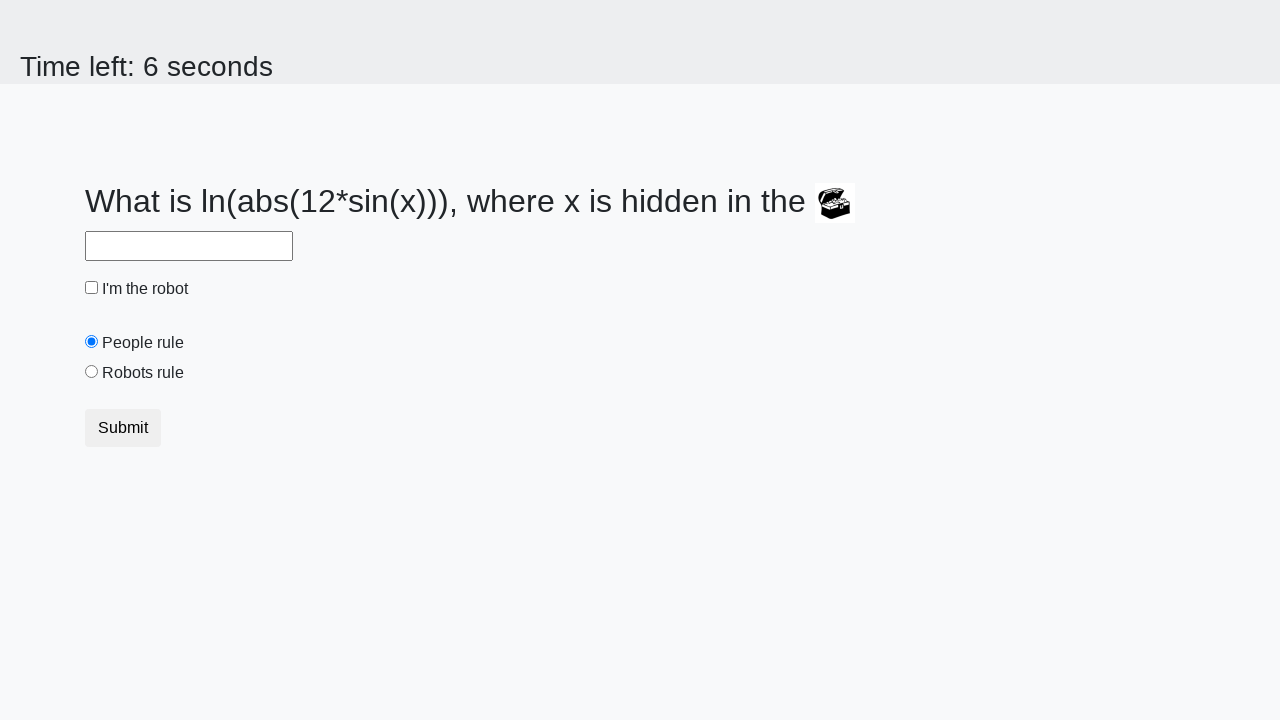

Filled answer field with calculated result on #answer
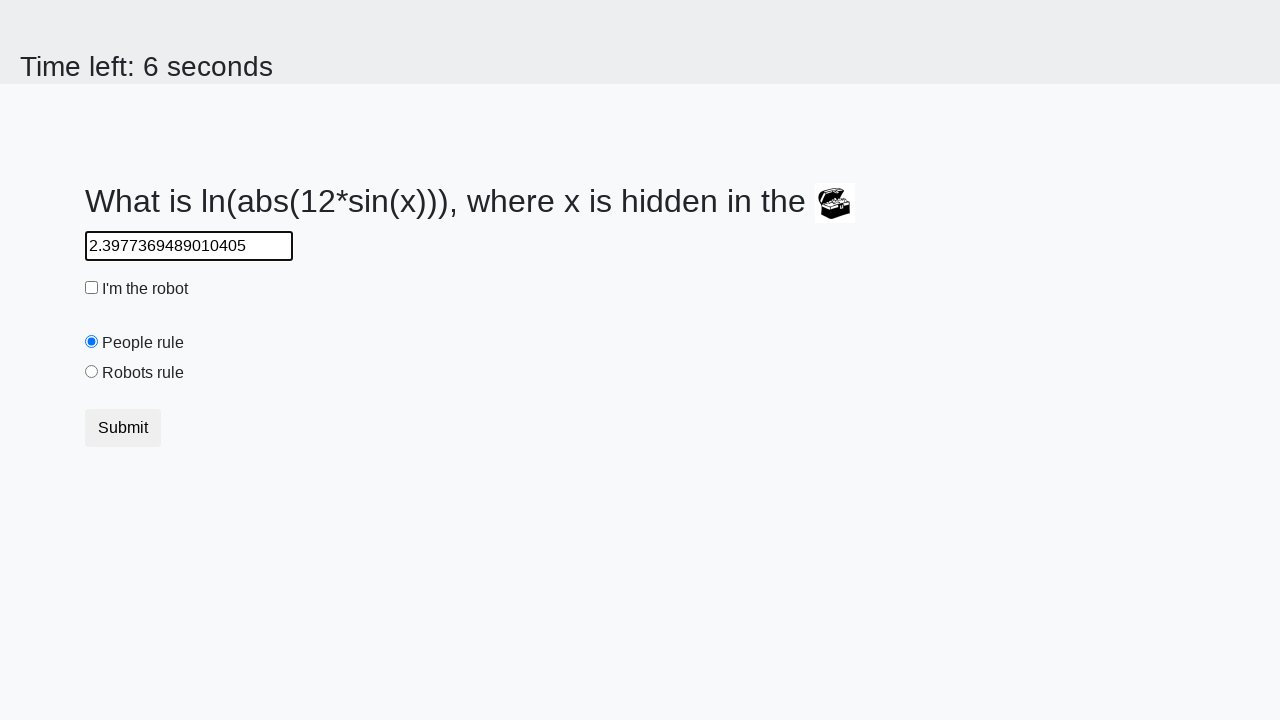

Clicked robot checkbox at (92, 288) on #robotCheckbox
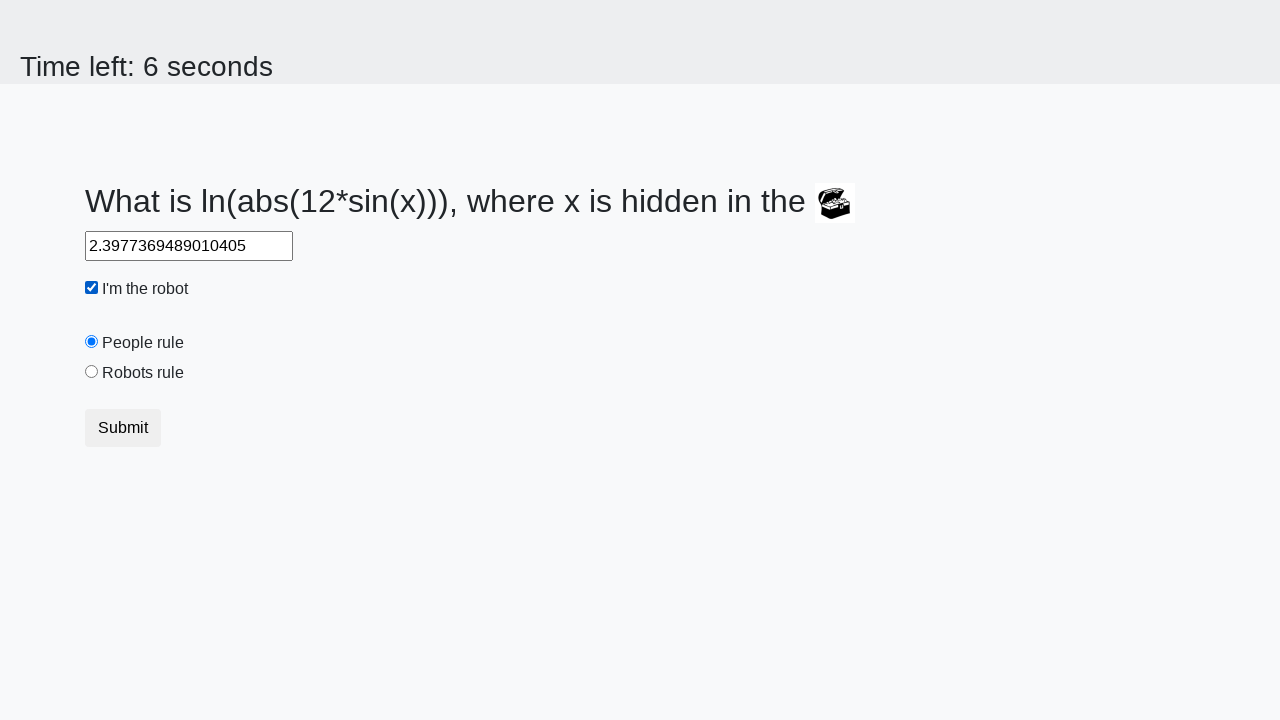

Clicked robots rule radio button at (92, 372) on #robotsRule
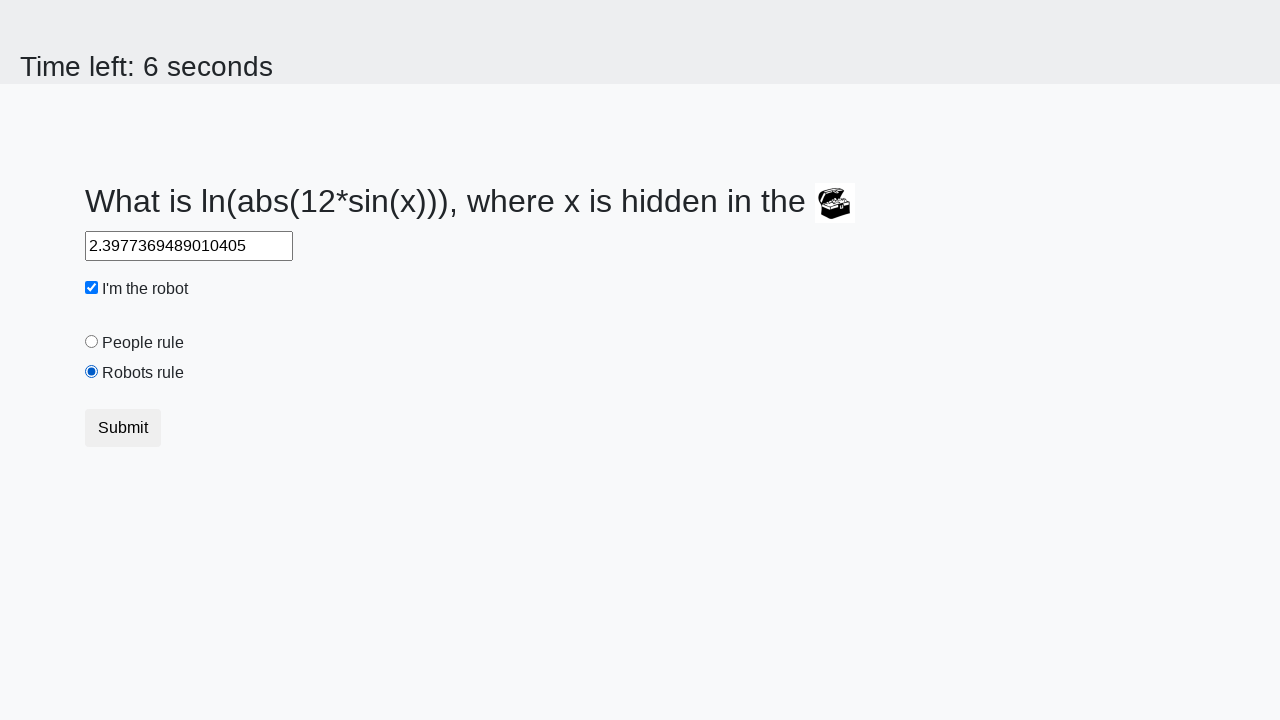

Submitted the form at (123, 428) on button
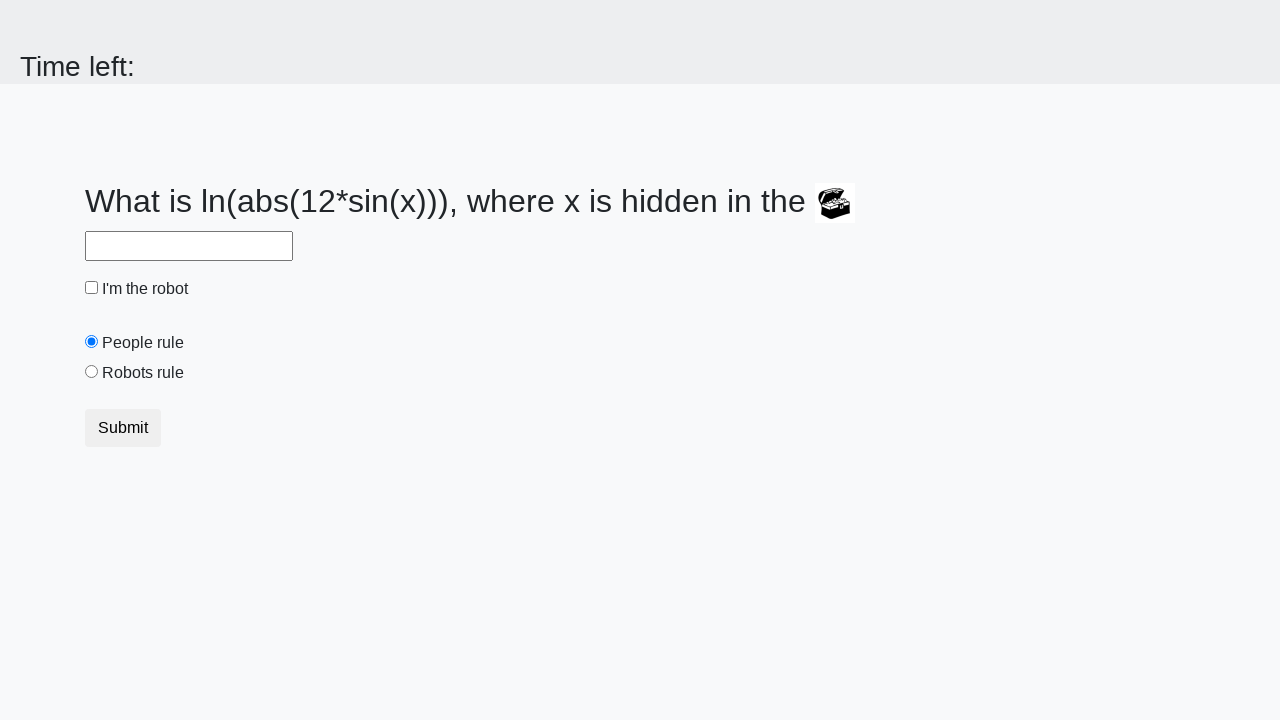

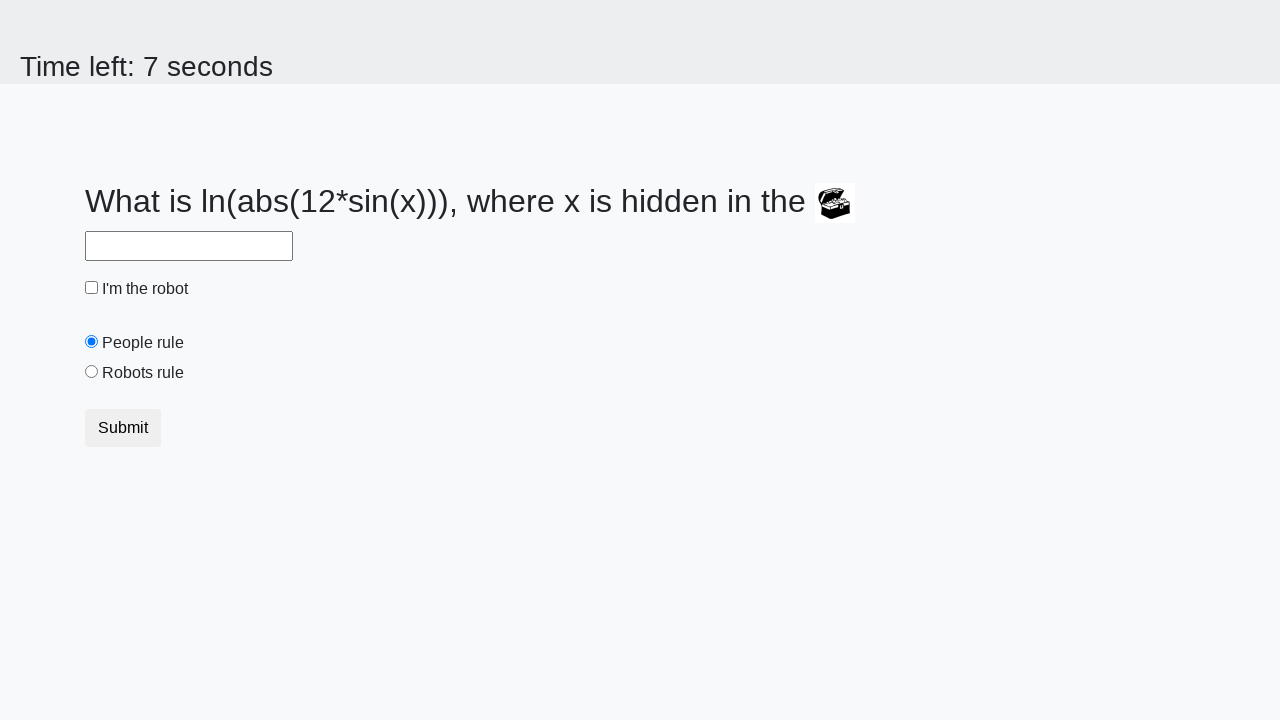